Tests a form submission by filling in name, email, current address and permanent address fields on the DemoQA text box page

Starting URL: http://demoqa.com/text-box

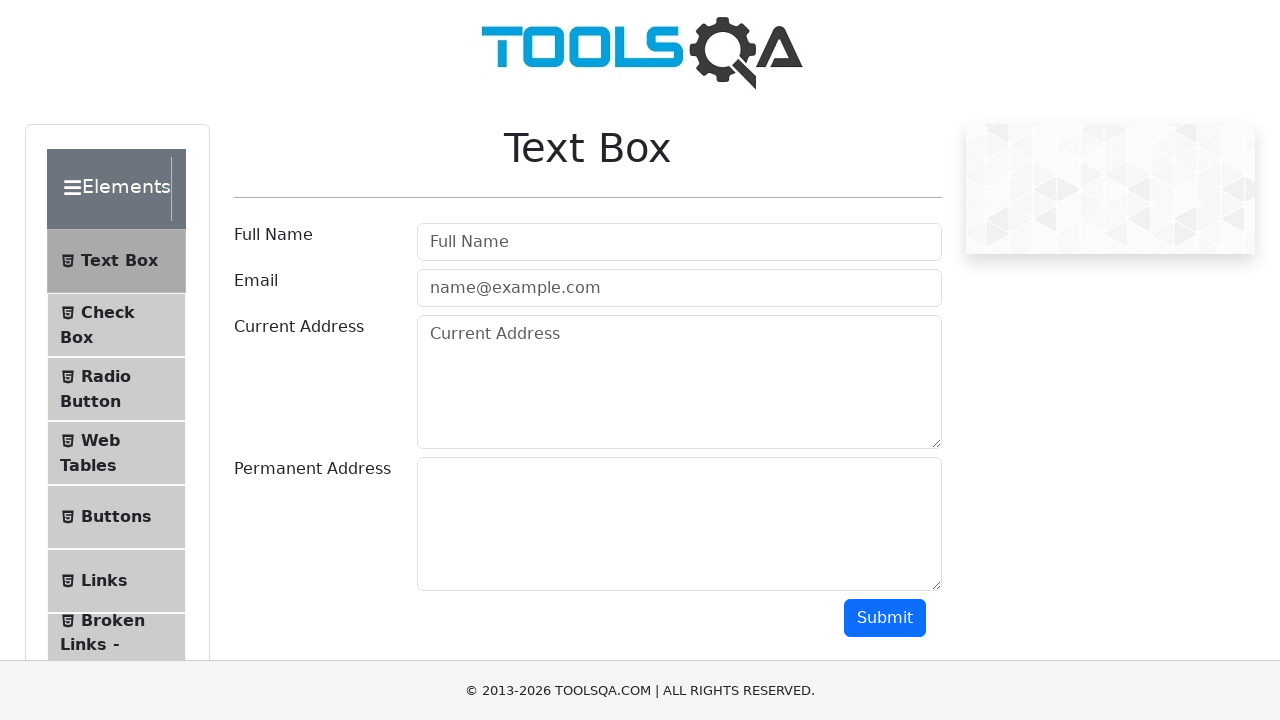

Filled Full Name field with 'Automation' on div[id='userName-wrapper'] input[placeholder='Full Name']
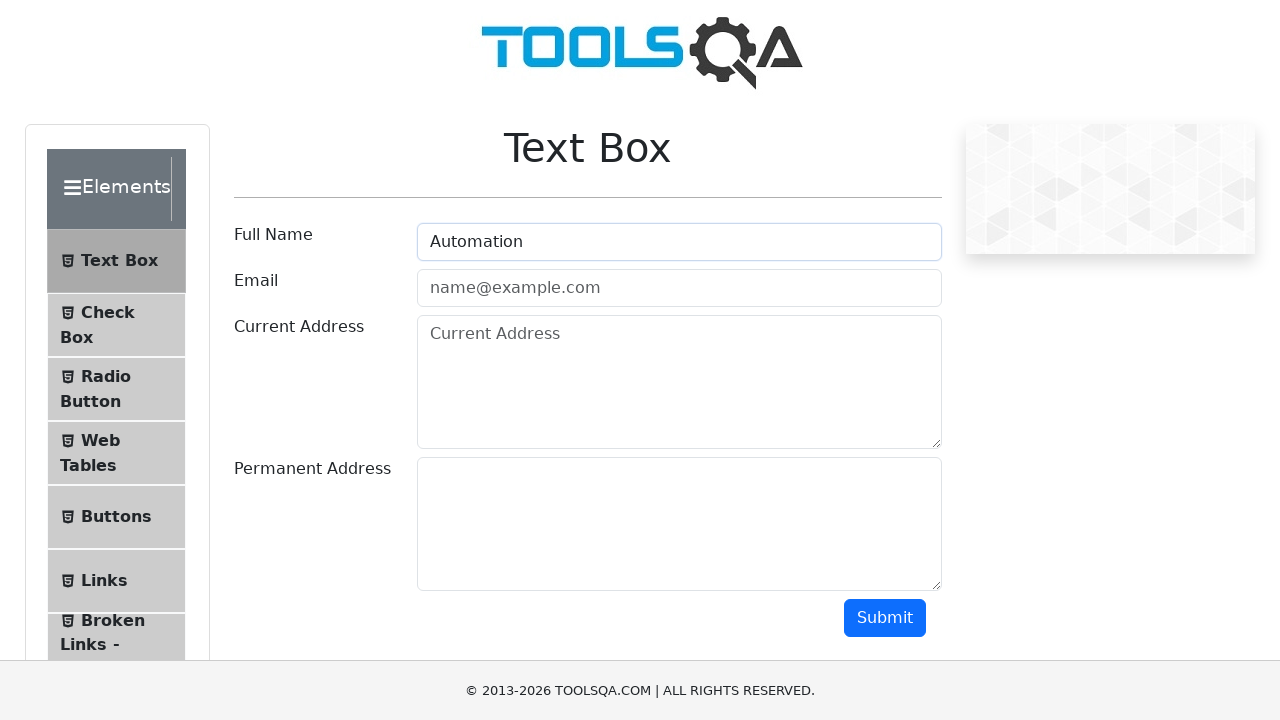

Filled Email field with 'testuser@example.com' on div[id='userEmail-wrapper']>*:nth-child(2)>input[placeholder='name@example.com']
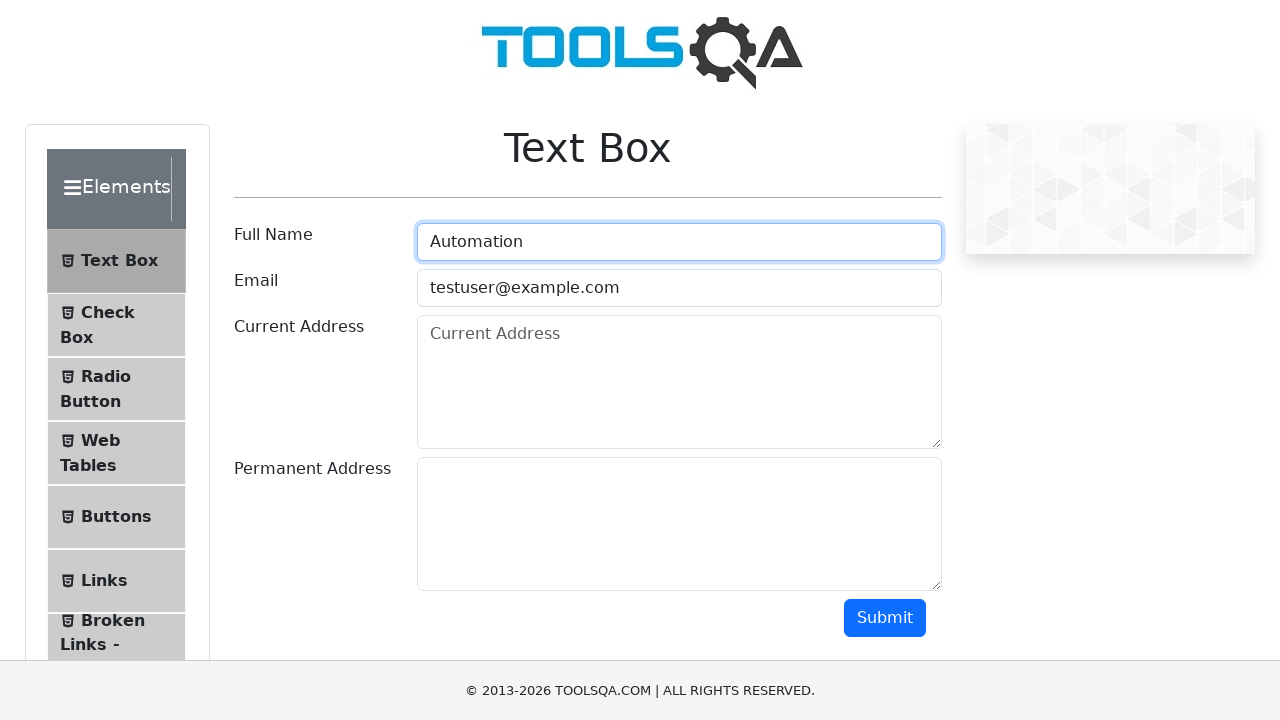

Filled Current Address field with 'Testing Current Address' on textarea[placeholder='Current Address']
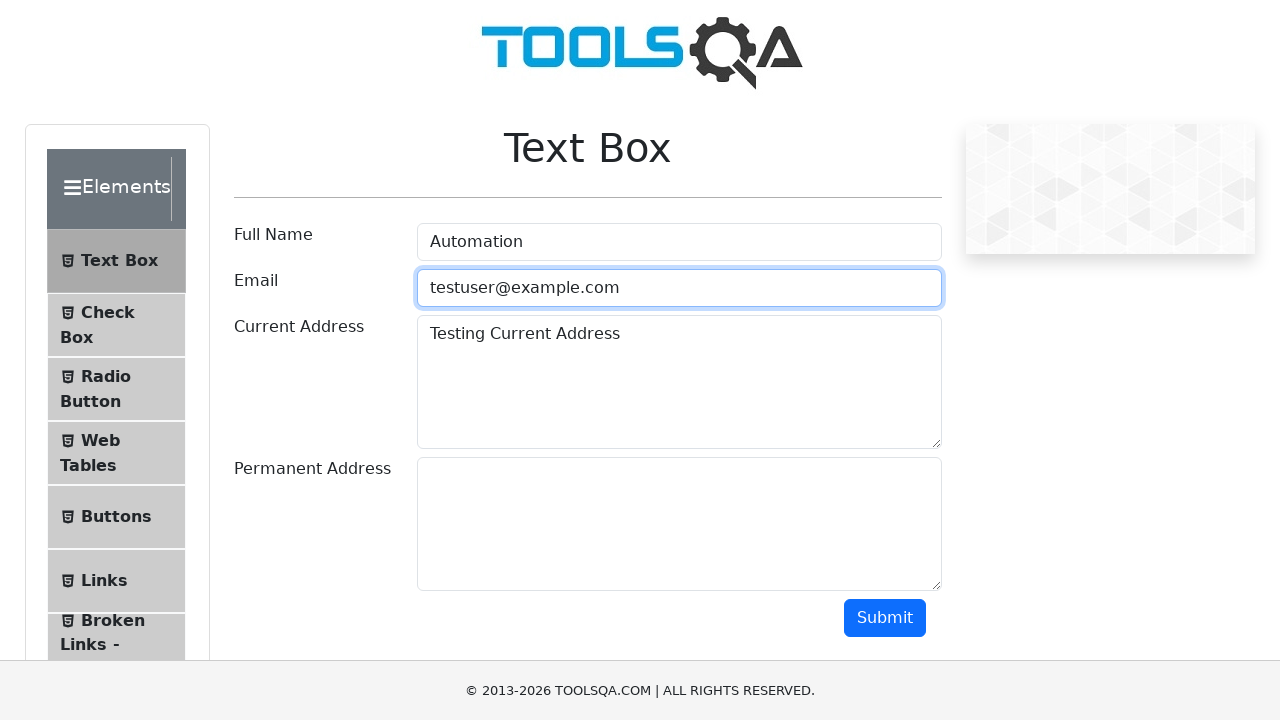

Filled Permanent Address field with 'Testing Permanent Address' on div[id='permanentAddress-wrapper']>:nth-child(1)+div[class='col-md-9 col-sm-12']
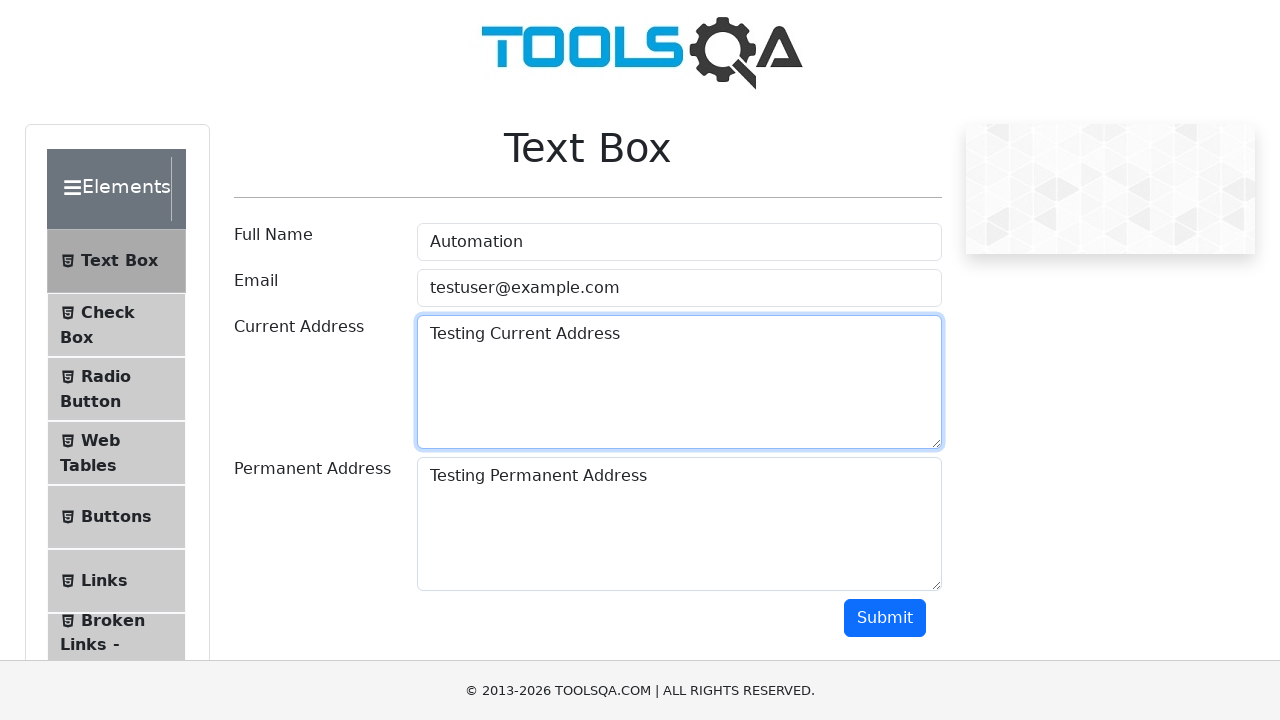

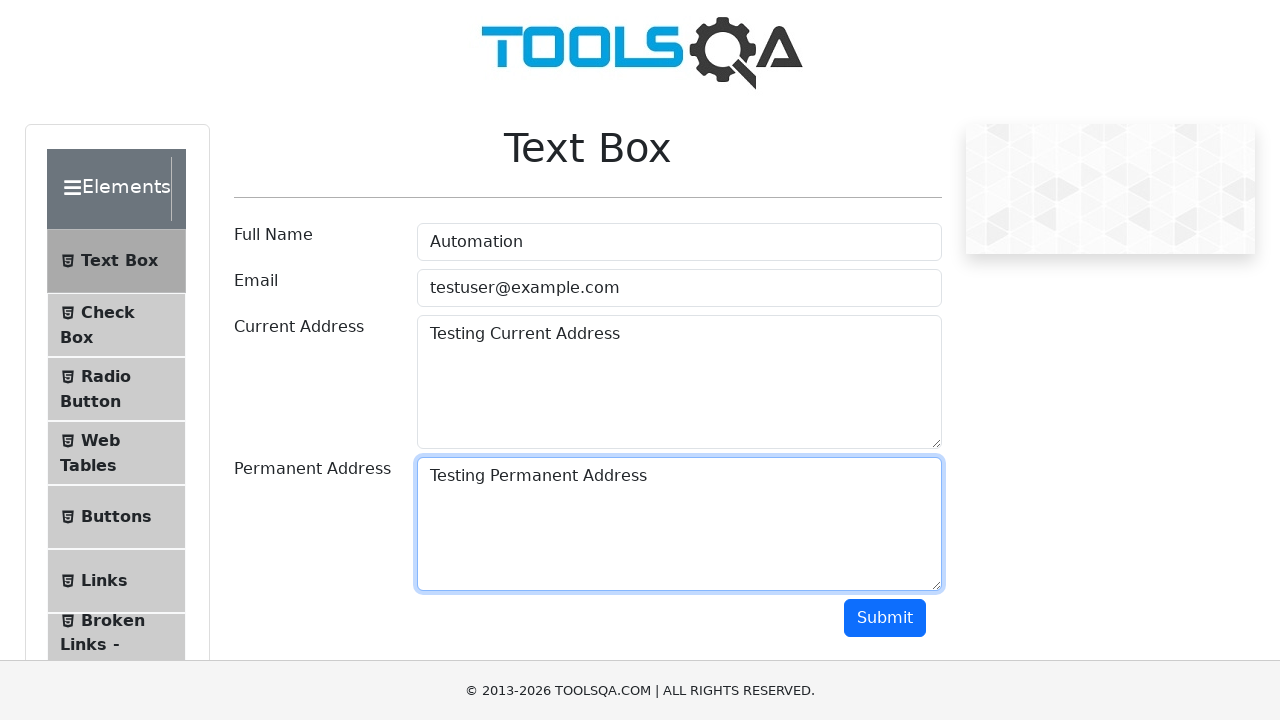